Tests browser navigation capabilities including page refresh, navigating to a different URL, and using browser back/forward buttons on a practice page.

Starting URL: https://learn.letskodeit.com/p/practice

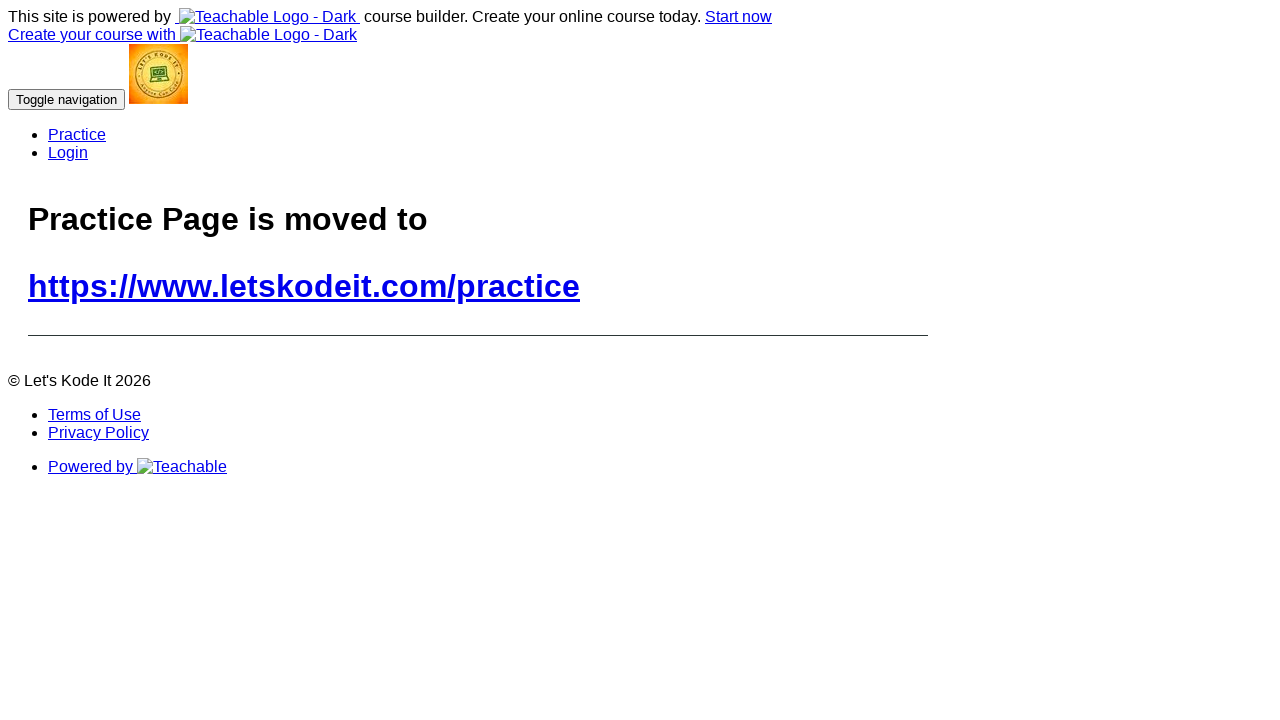

Retrieved page title
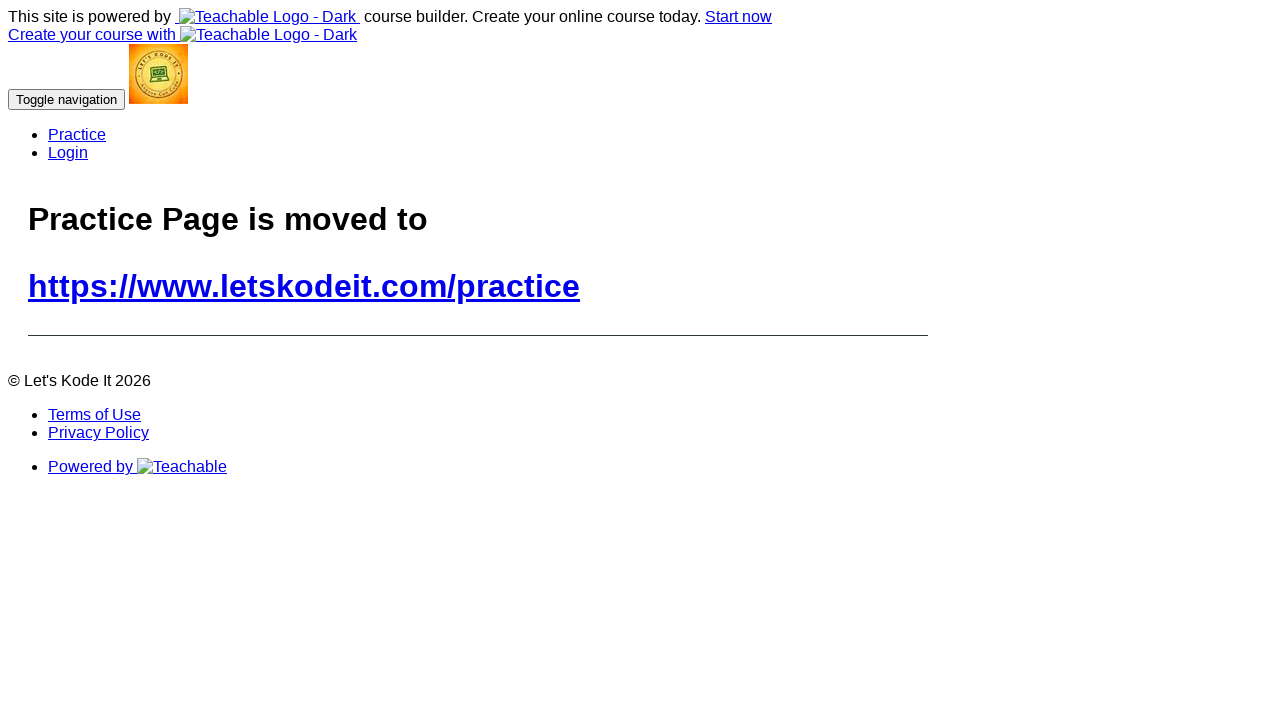

Retrieved current URL
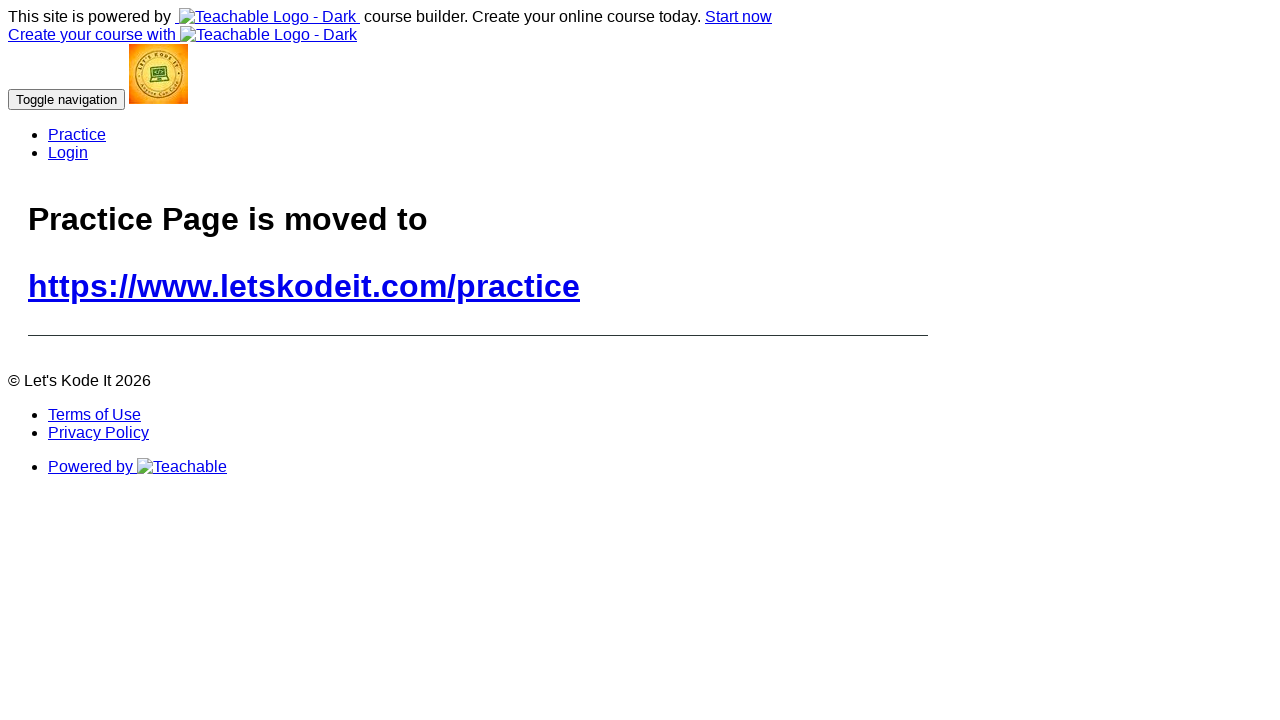

Refreshed browser using page.reload()
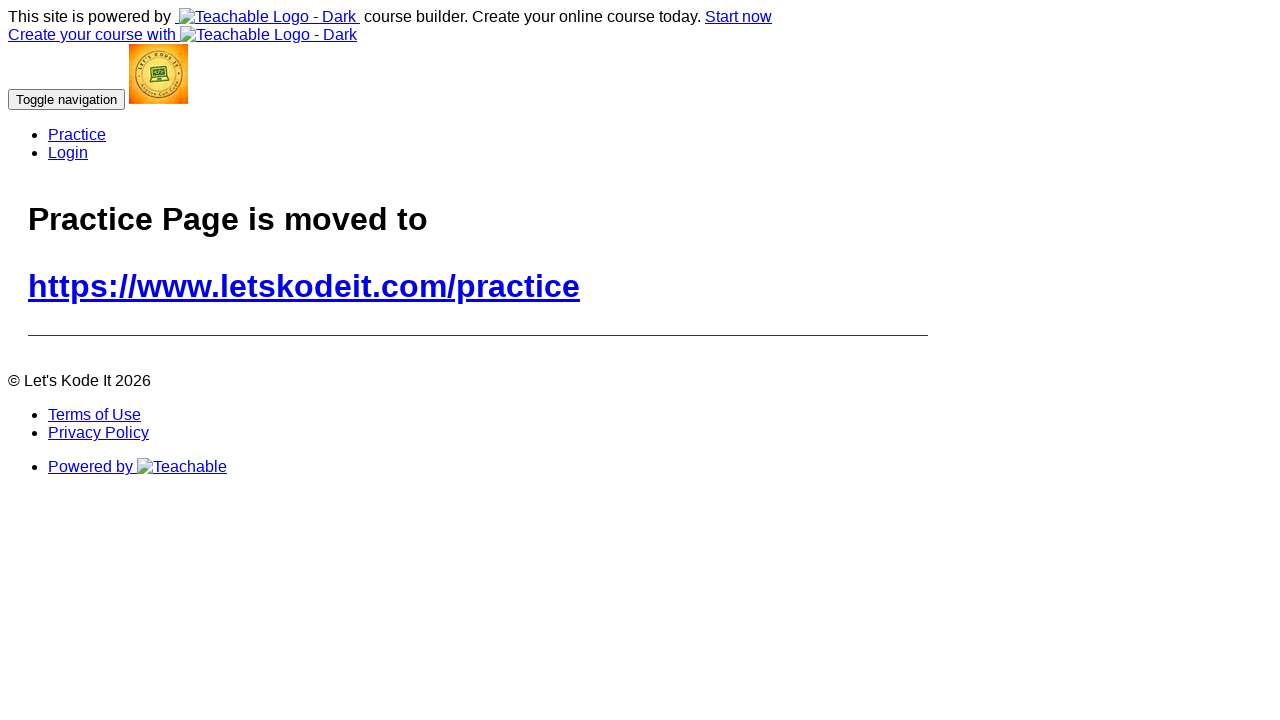

Refreshed browser by navigating to current URL
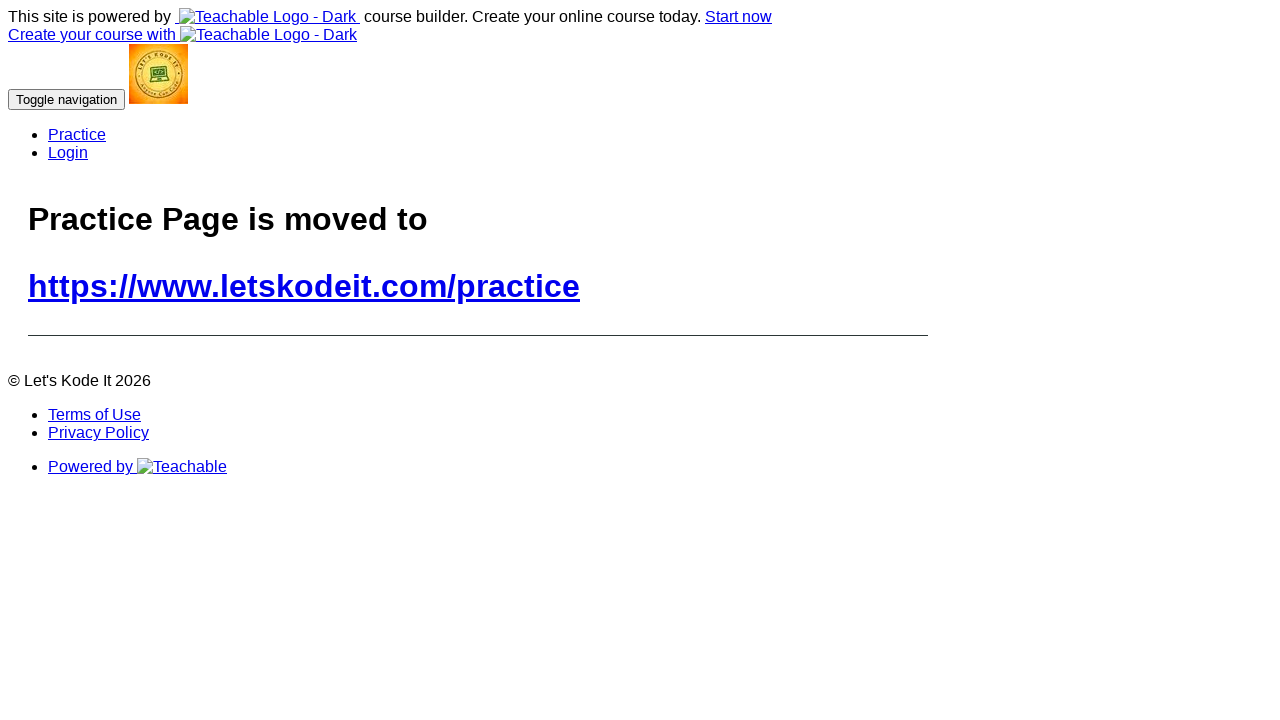

Navigated to homepage at https://learn.letskodeit.com/
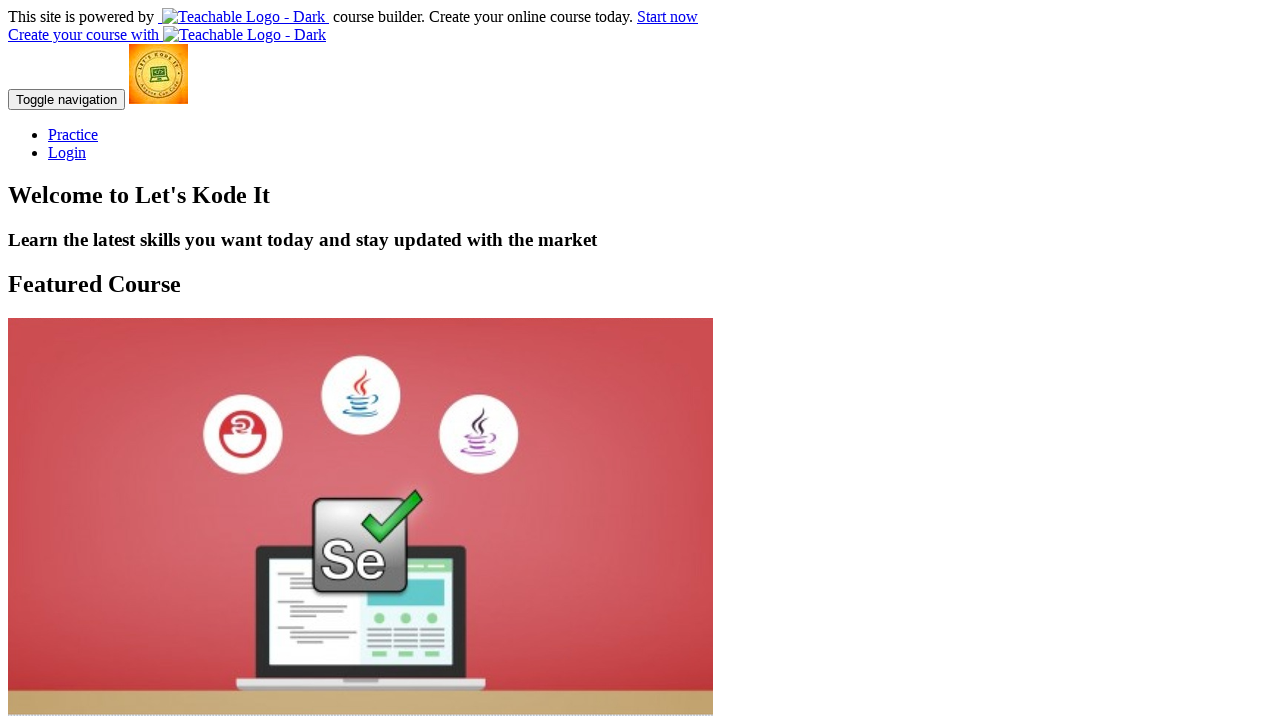

Used browser back button to navigate one step back
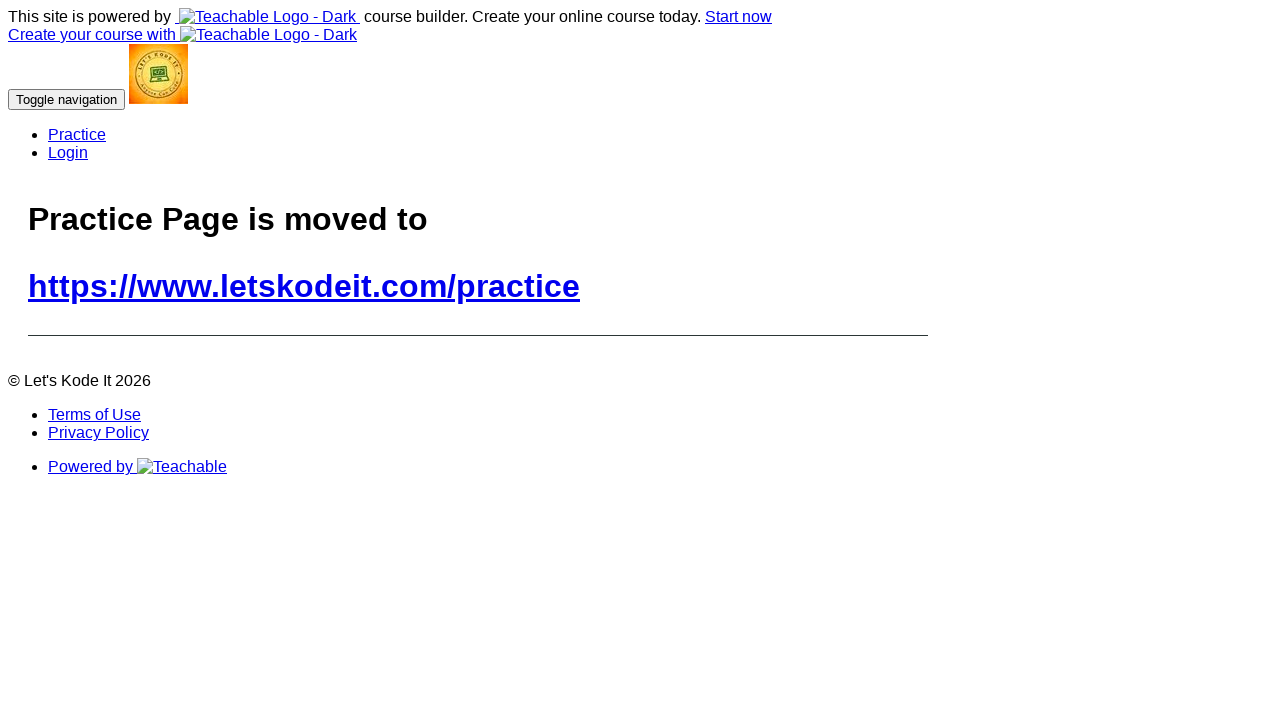

Used browser forward button to navigate one step forward
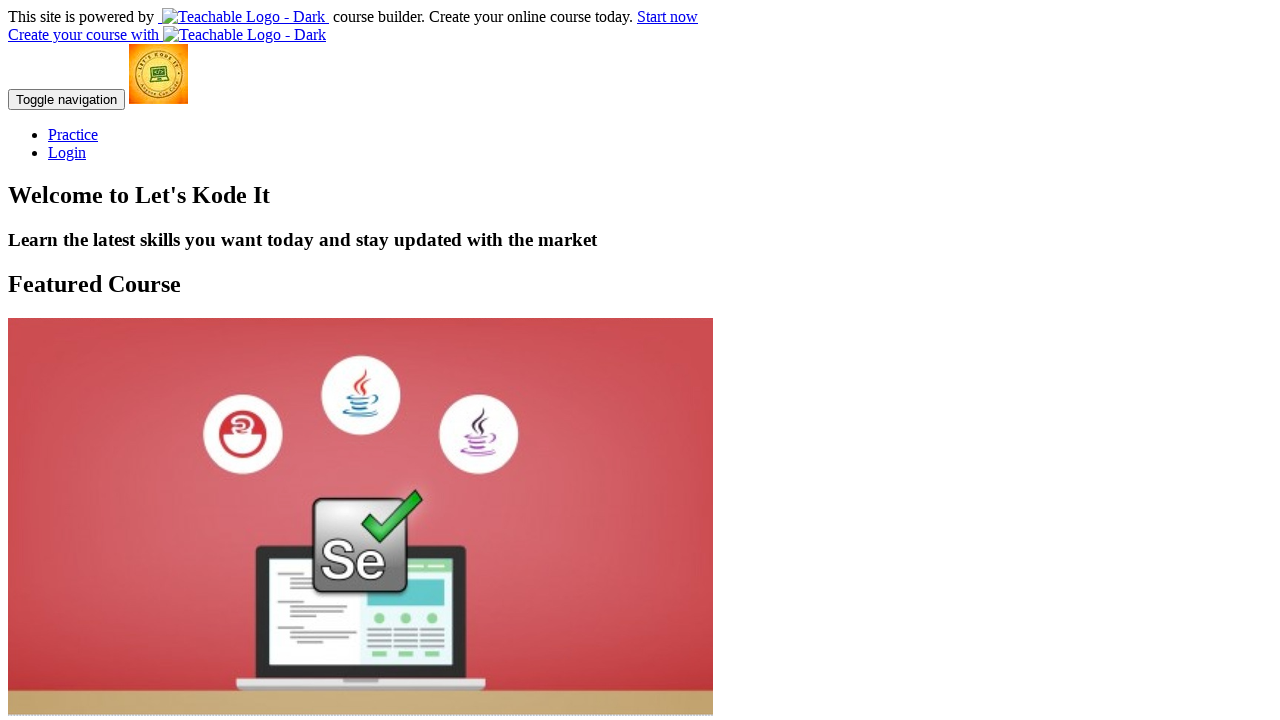

Retrieved page source content
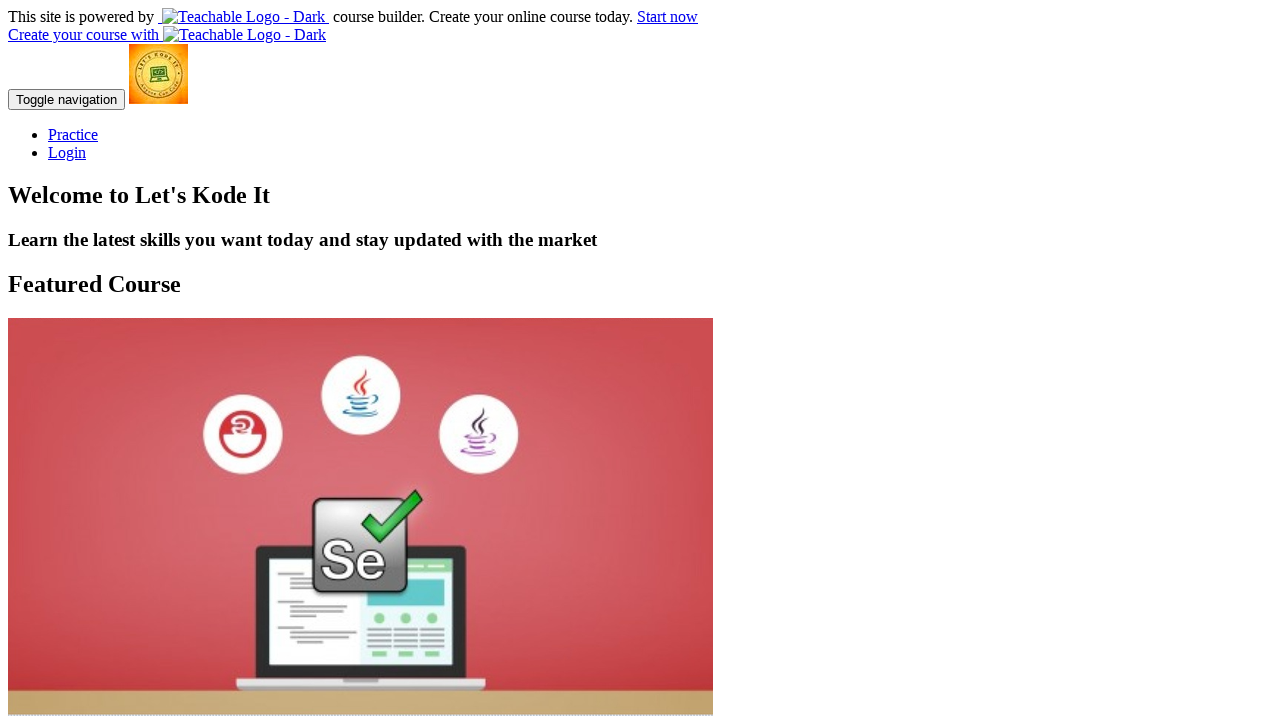

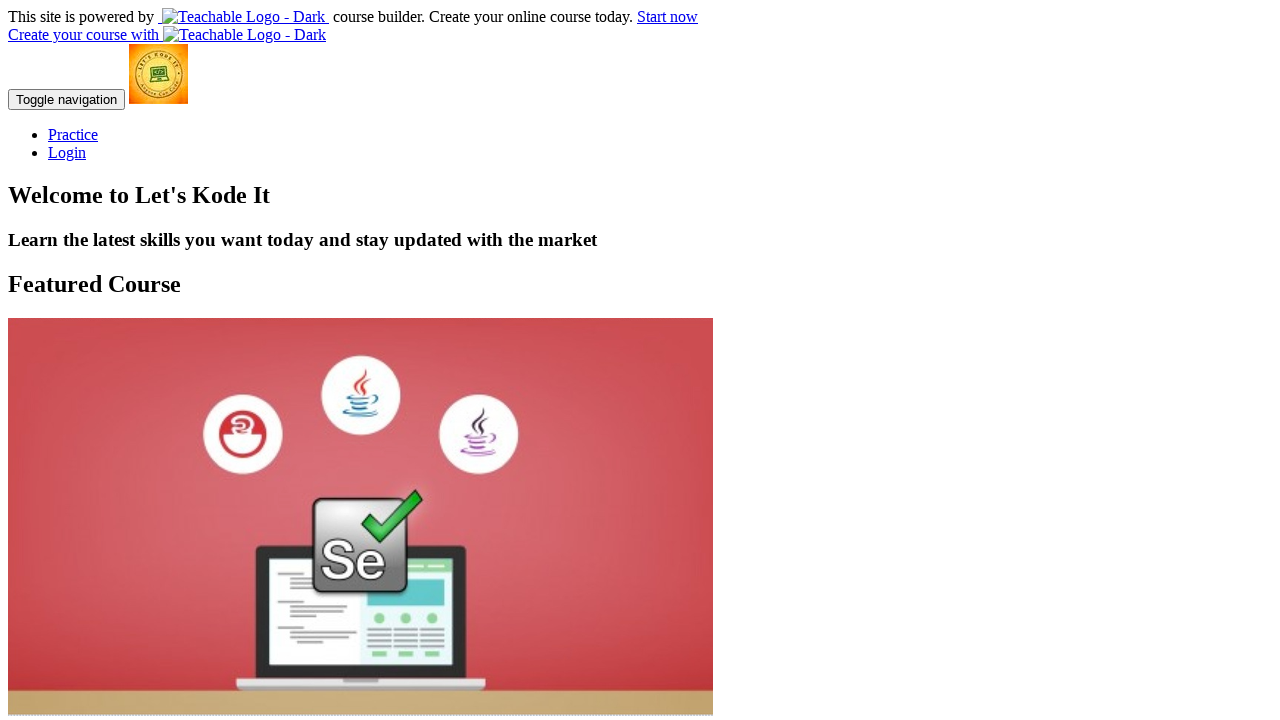